Tests clicking on a link containing "languages" text on the Selenium downloads page to navigate to other language bindings

Starting URL: https://www.selenium.dev/downloads/

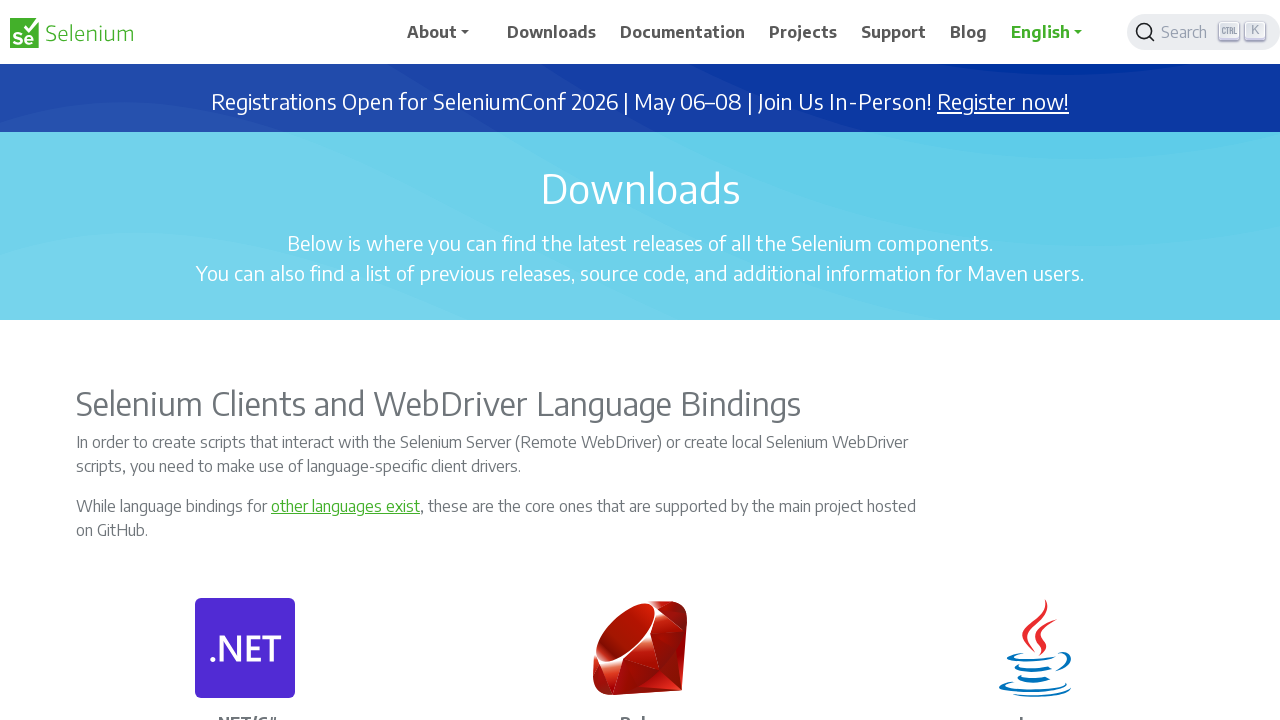

Clicked on link containing 'languages' text to navigate to language bindings page at (346, 506) on a:has-text('languages')
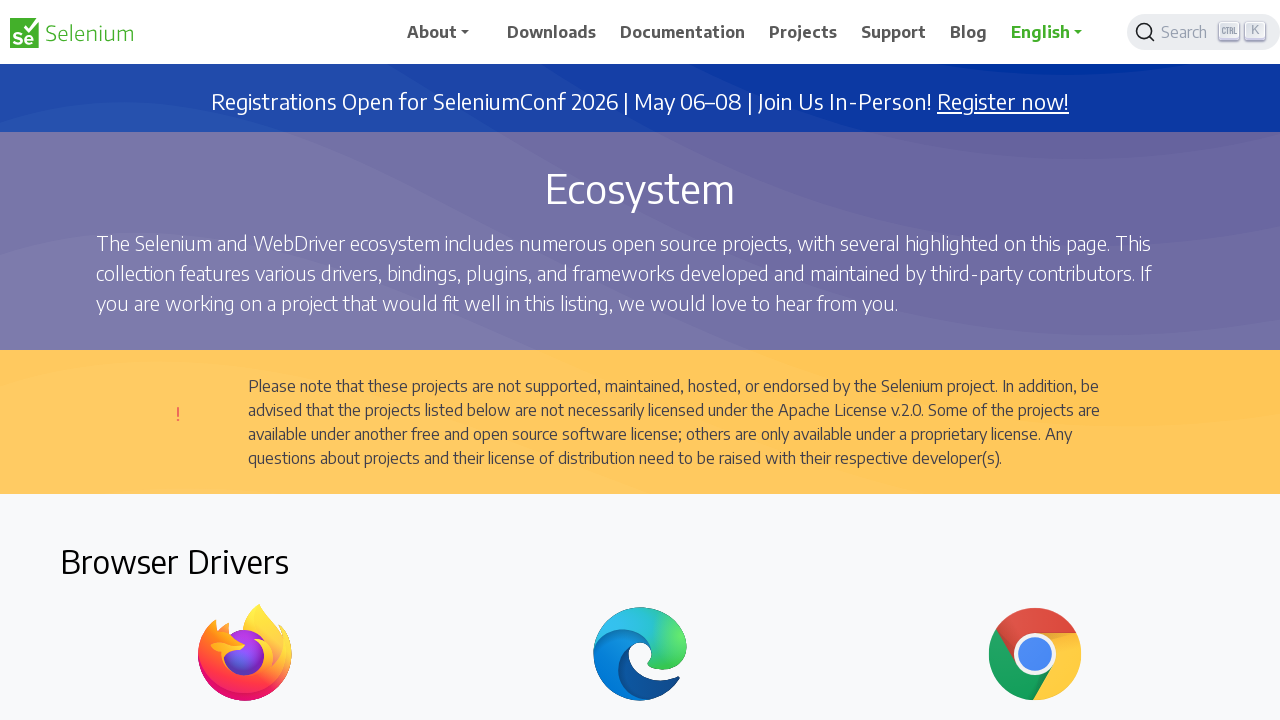

Waited for page navigation to complete (networkidle)
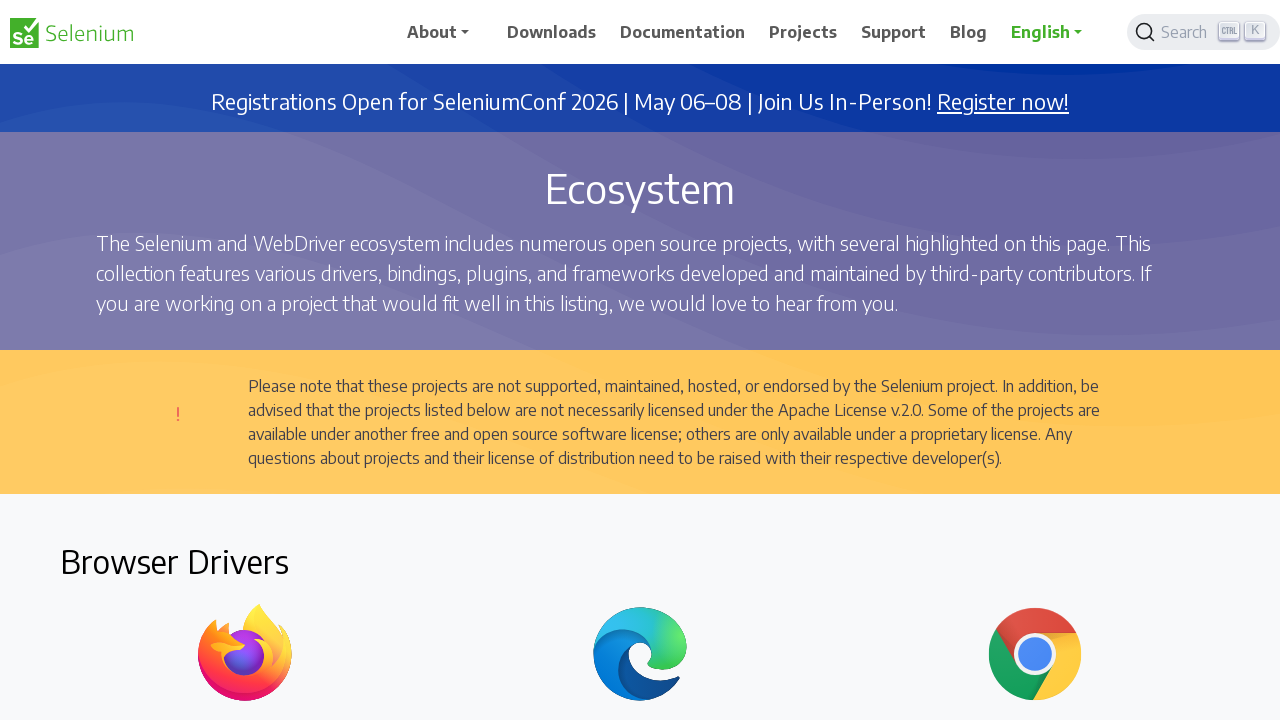

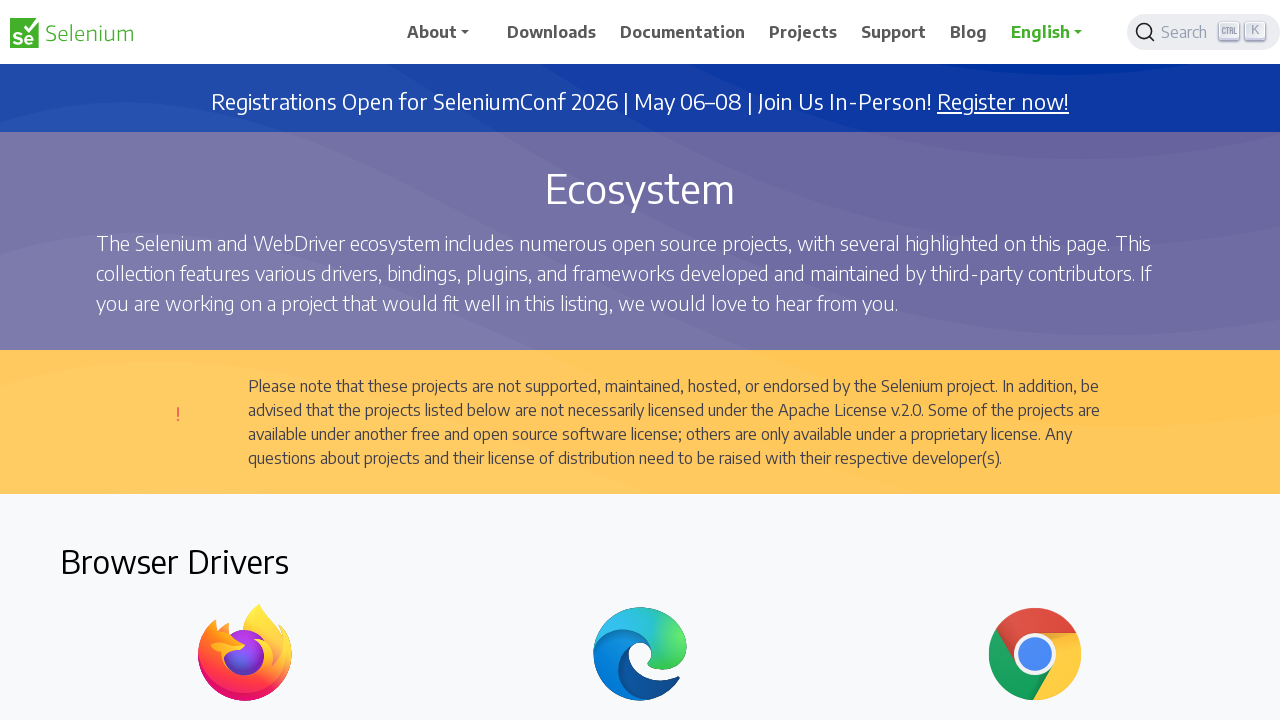